Tests the "New Window Message" button functionality by clicking it and verifying a new window opens with the expected message text.

Starting URL: https://demoqa.com

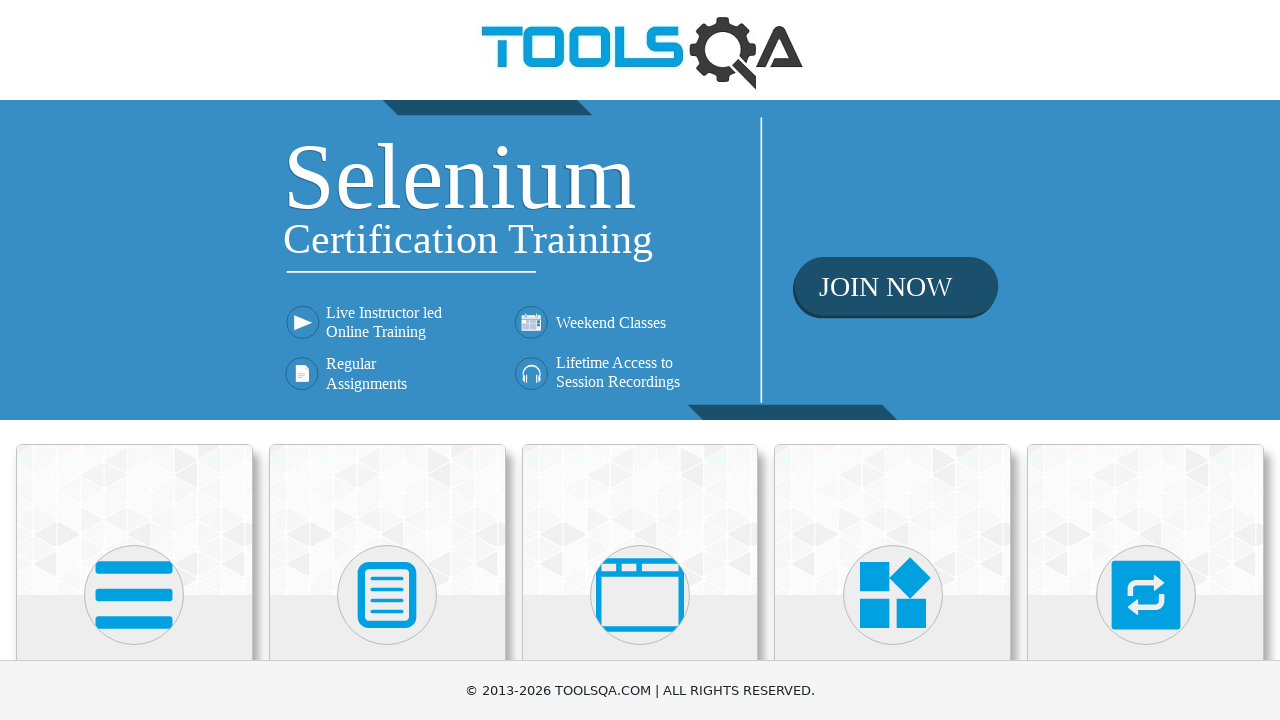

Clicked on 'Alerts, Frame & Windows' heading at (640, 360) on internal:role=heading[name="Alerts, Frame & Windows"i]
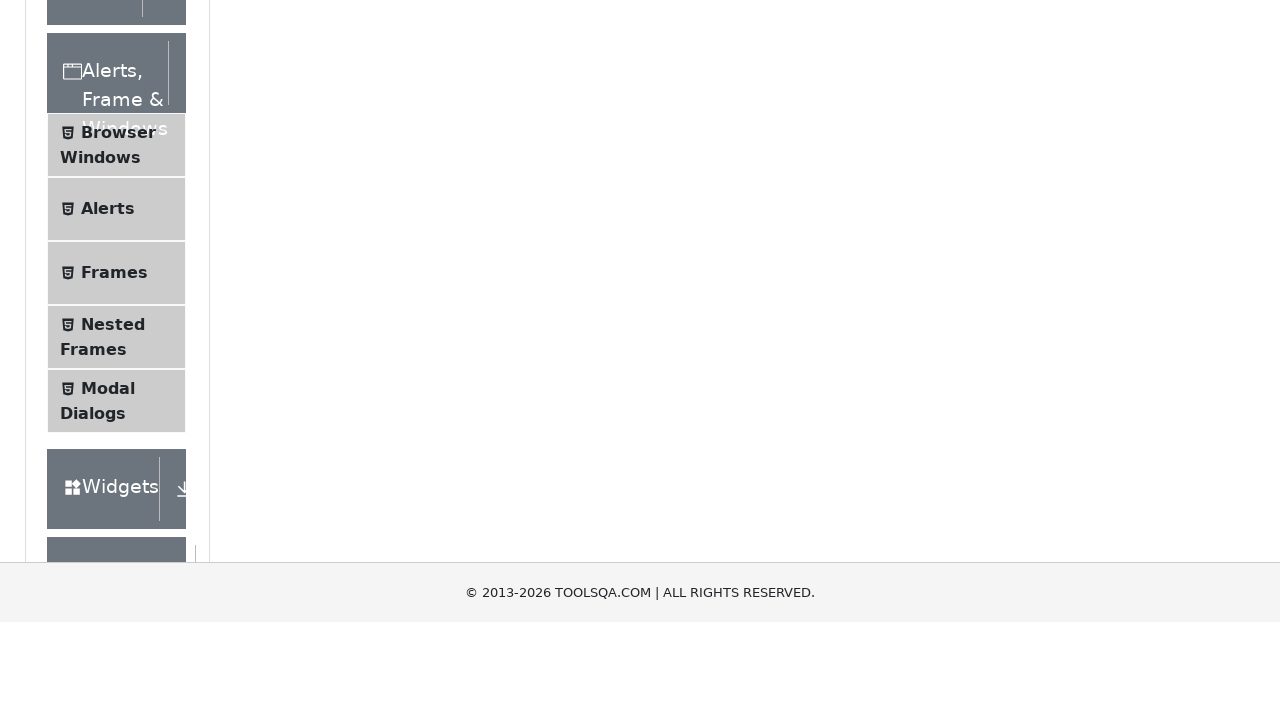

Clicked on 'Browser Windows' menu item at (118, 424) on internal:text="Browser Windows"i
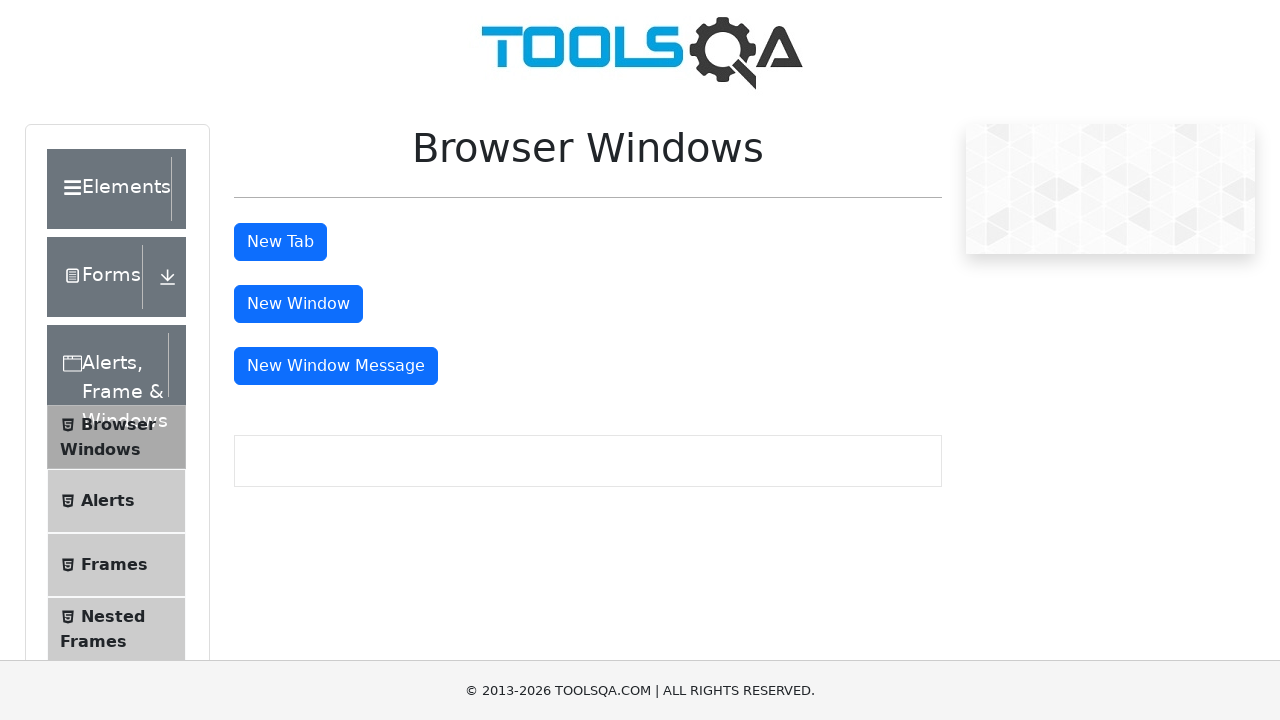

Clicked 'New Window Message' button and new window popup opened at (336, 366) on internal:role=button[name="New Window Message"i]
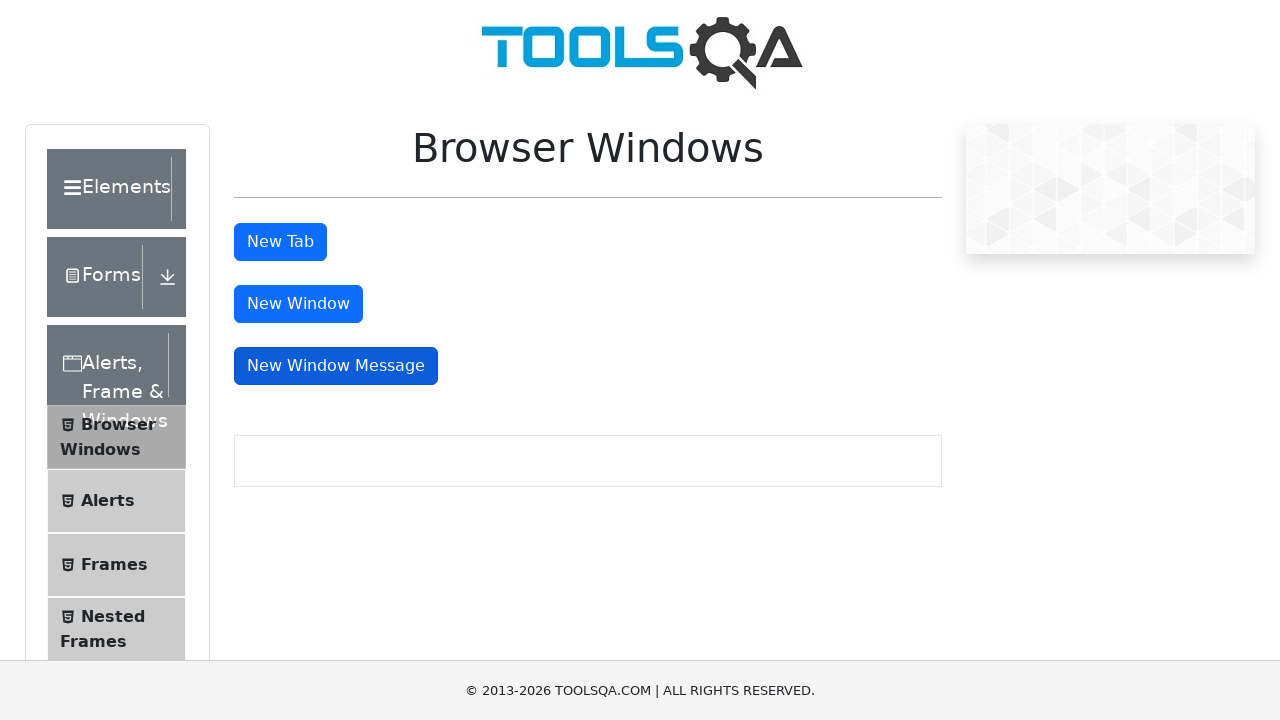

New window loaded with expected message 'Knowledge increases by sharing but not by saving'
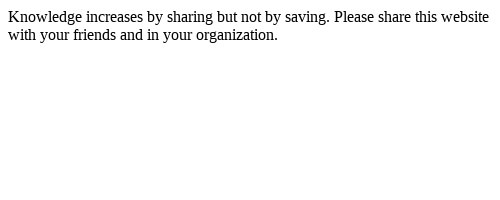

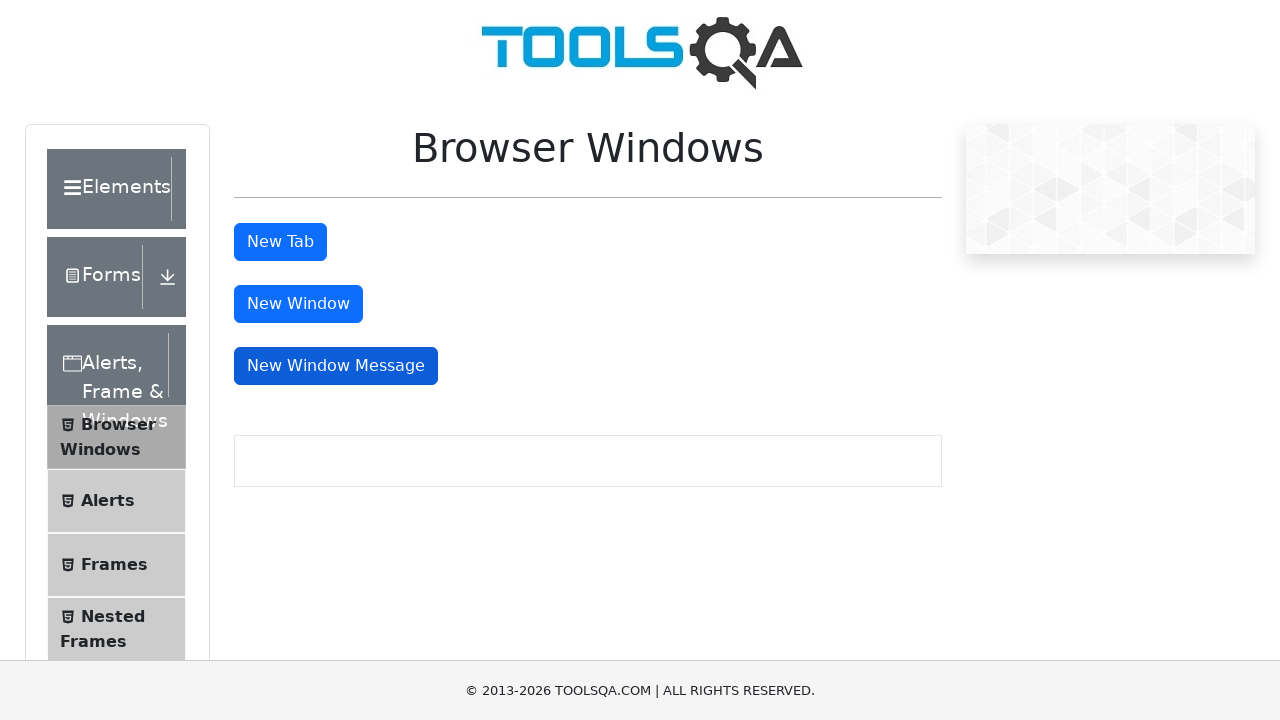